Tests right-click context menu functionality by filling a text field and performing a right-click action on it

Starting URL: https://artoftesting.com/samplesiteforselenium

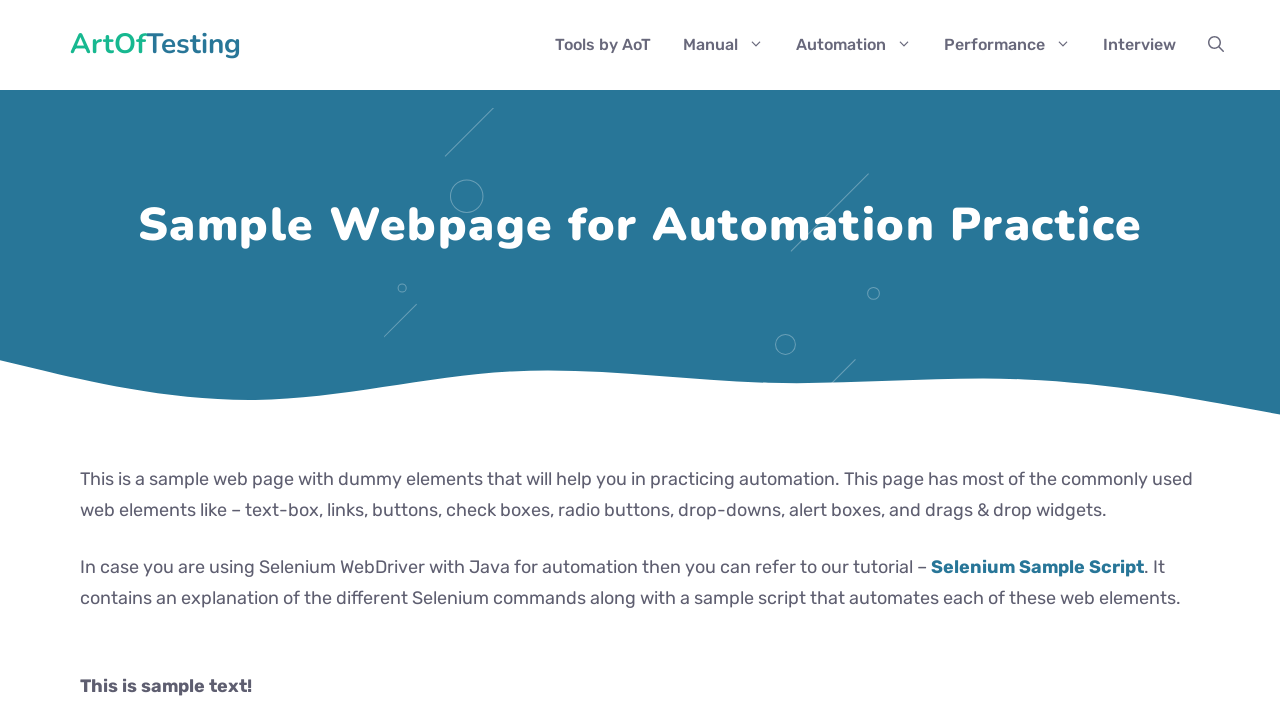

Filled first name field with 'welcome' on #fname
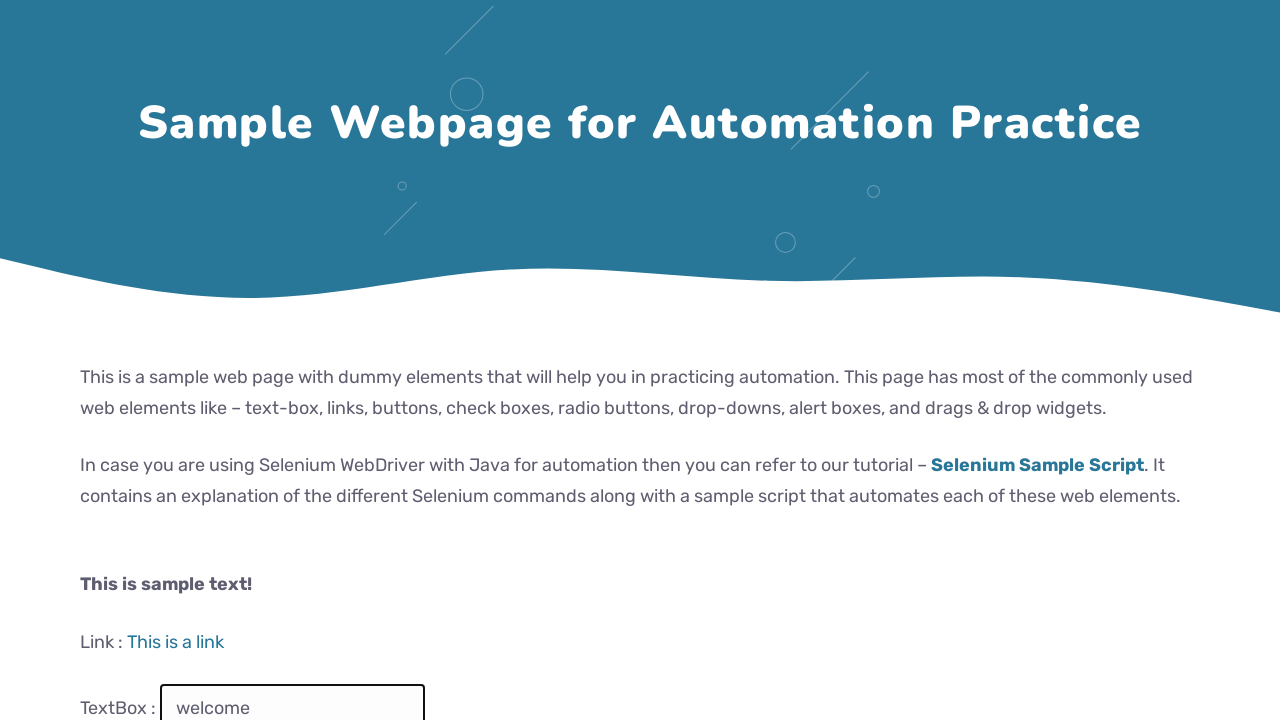

Right-clicked on first name field to open context menu at (292, 696) on #fname
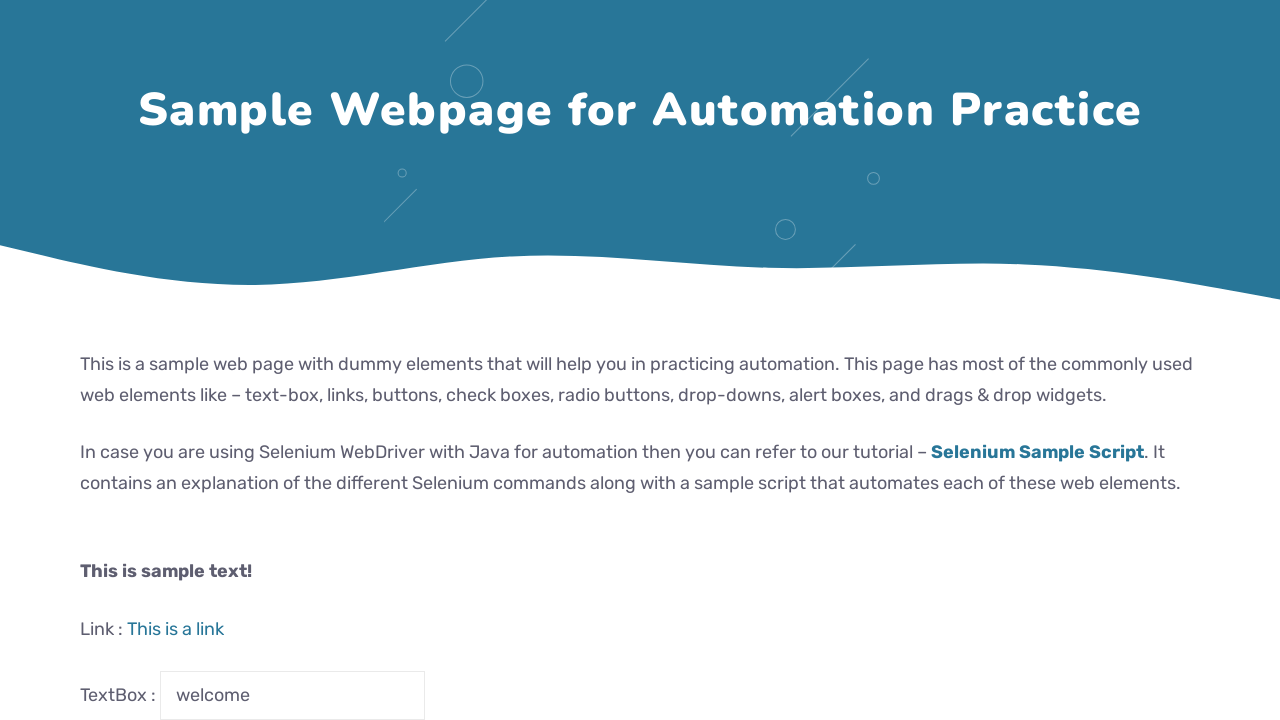

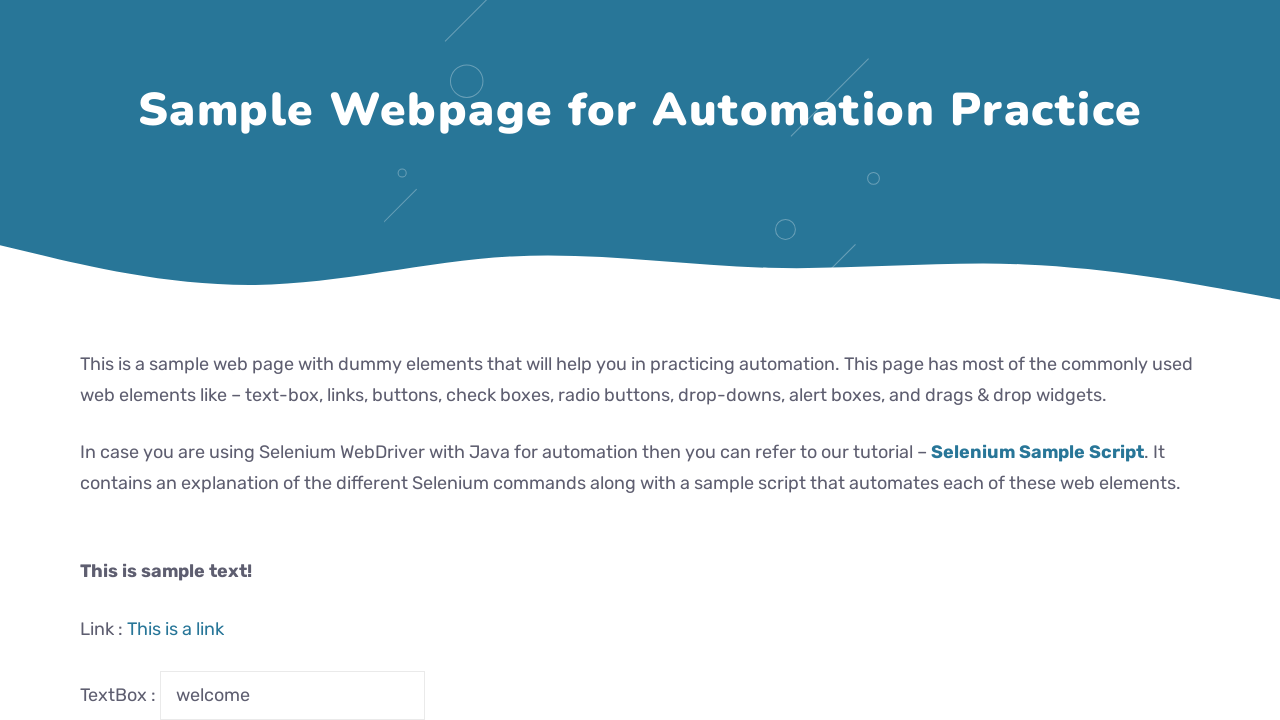